Tests nested frames navigation by clicking on the nested frames link, switching to the parent frame, then switching to the middle frame, and verifying the content is accessible.

Starting URL: https://the-internet.herokuapp.com/

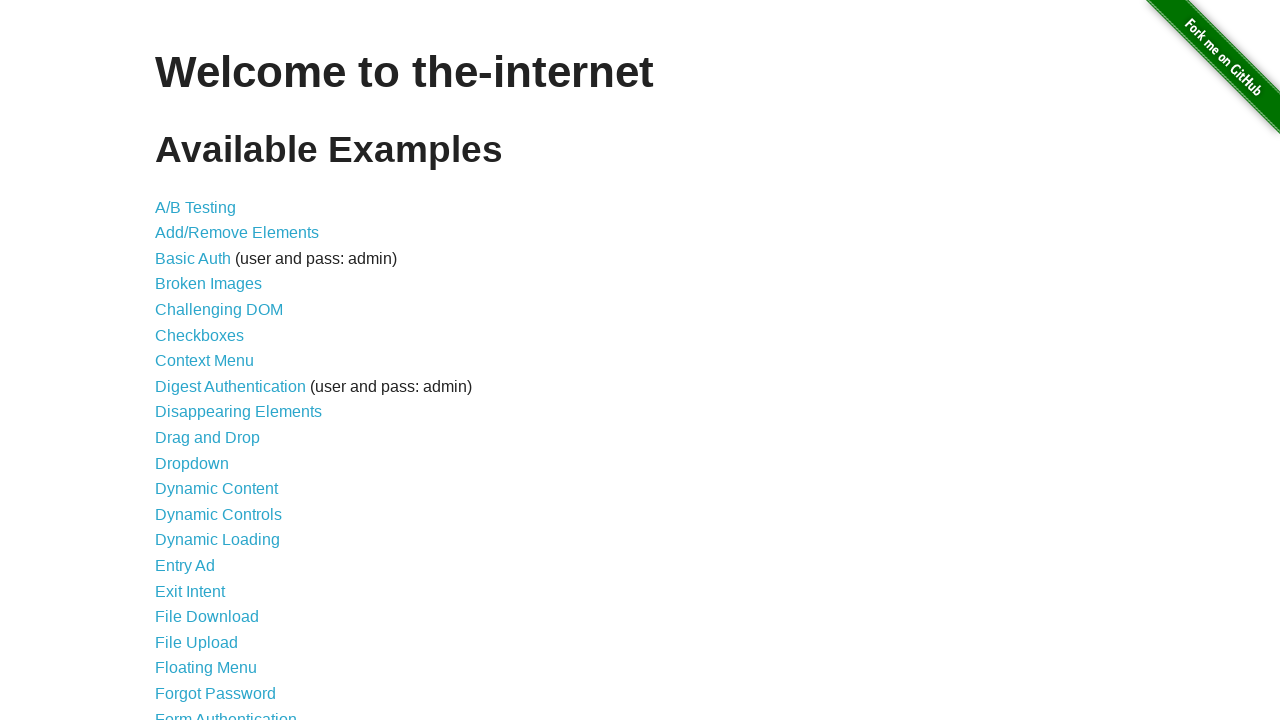

Clicked on the nested frames link at (210, 395) on a[href='/nested_frames']
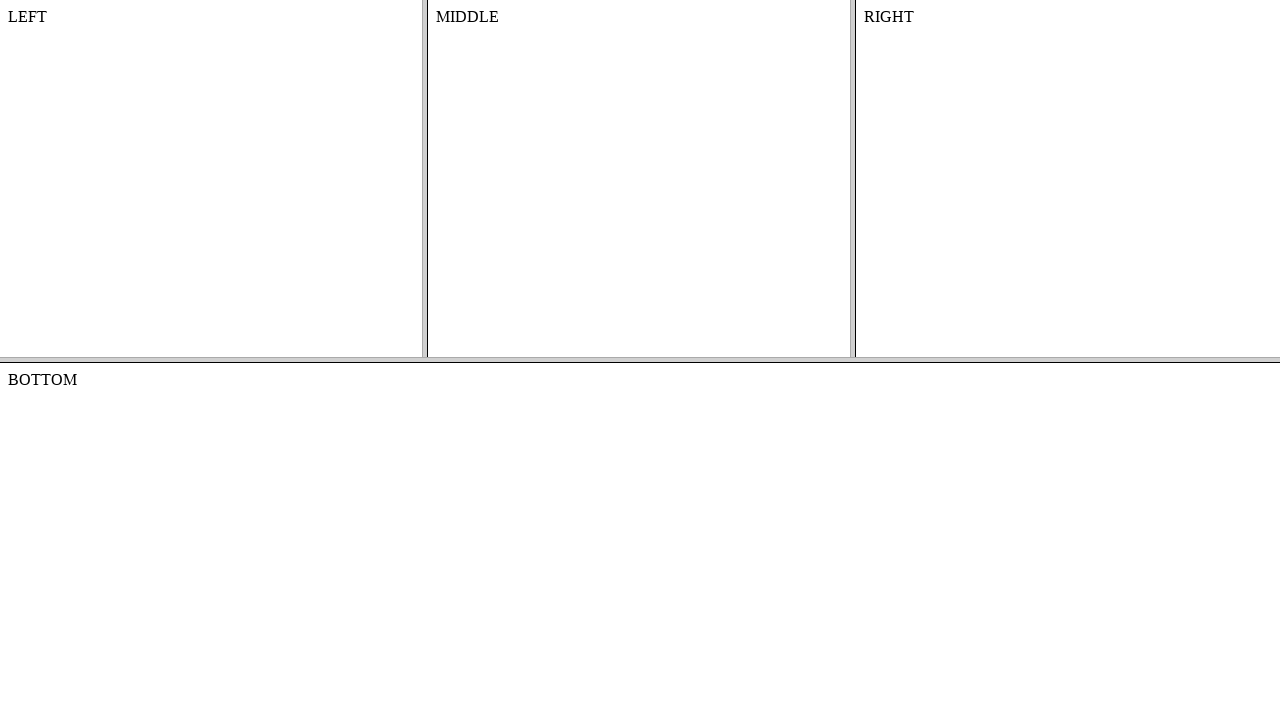

Waited for page to load (domcontentloaded)
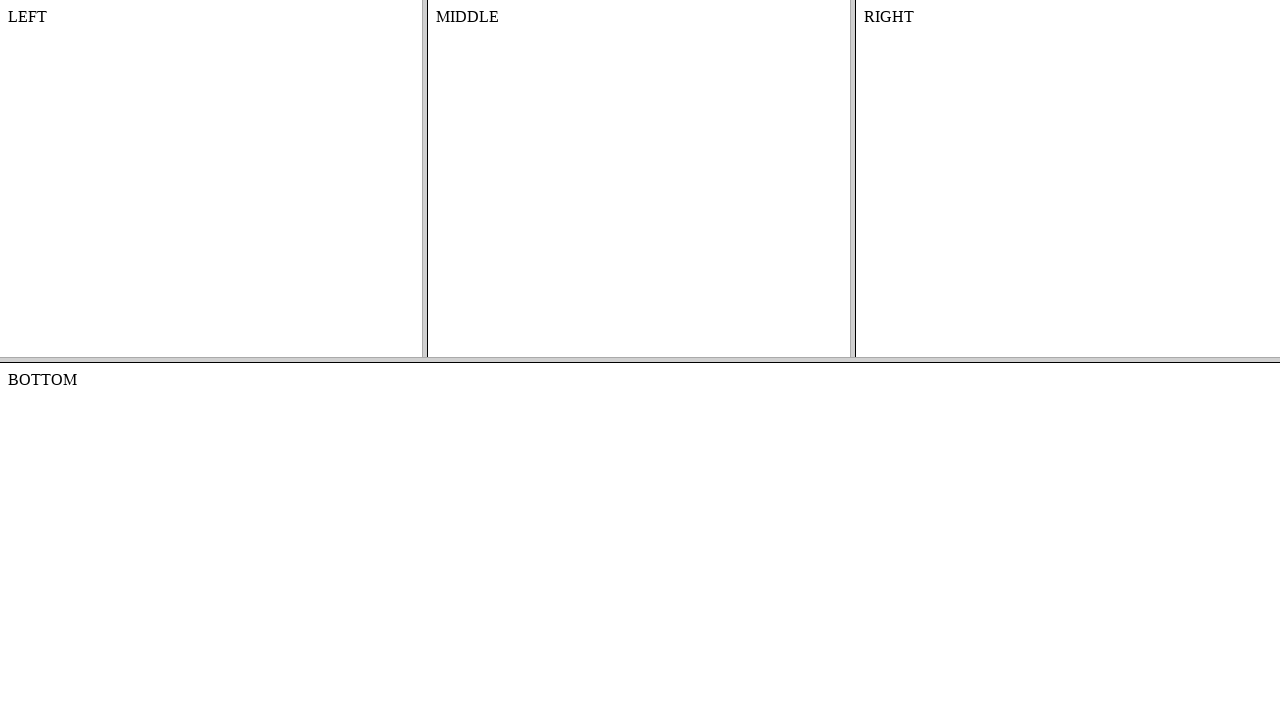

Switched to the top frameset (first frame)
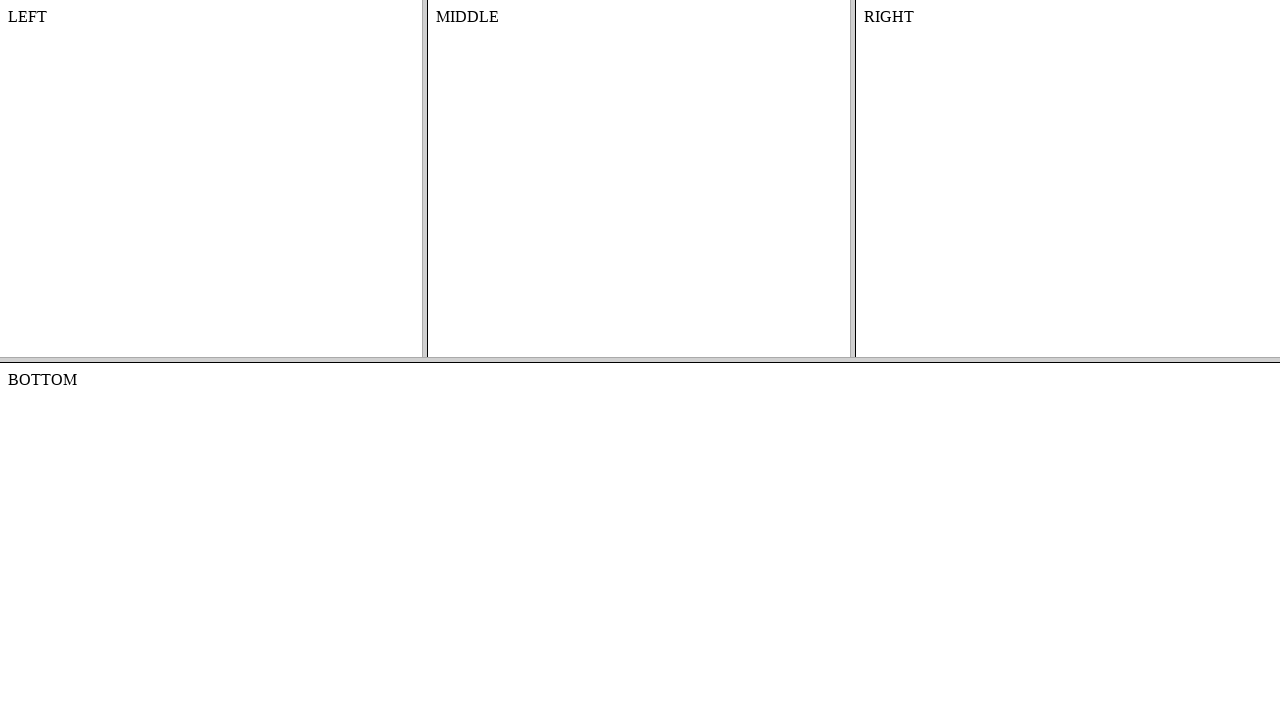

Switched to the middle frame within the frameset
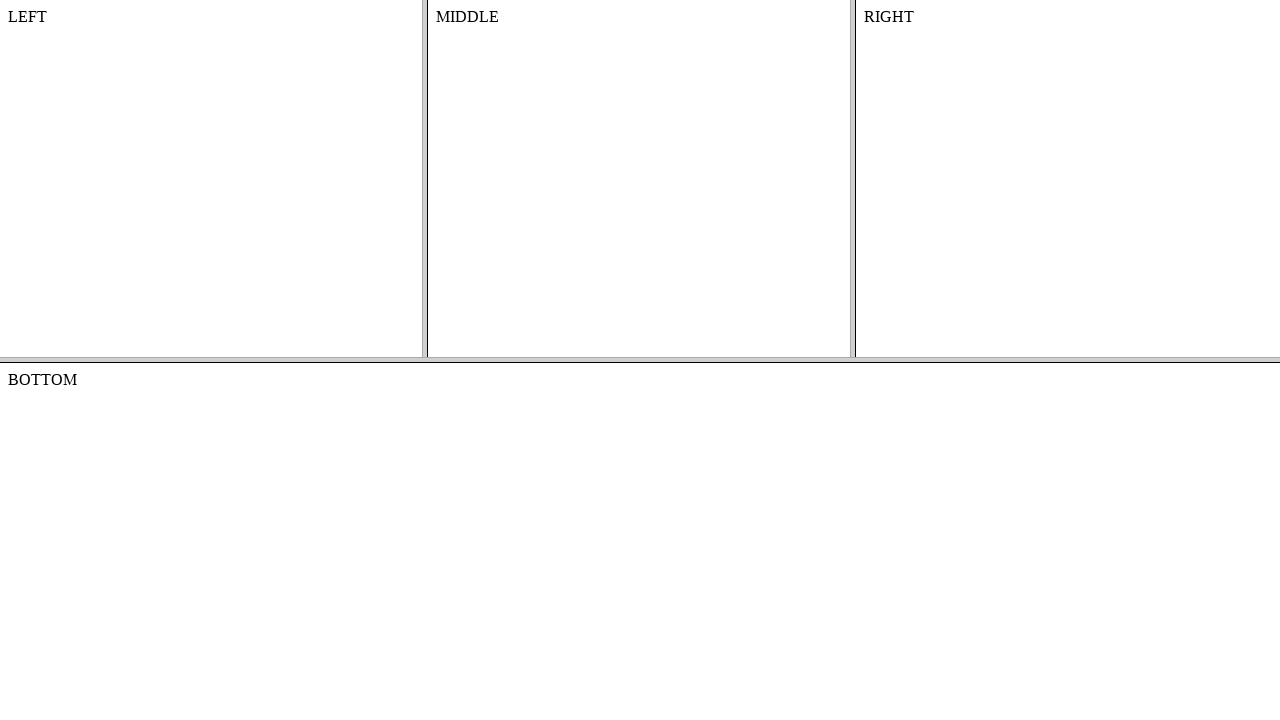

Verified content in the middle frame is accessible
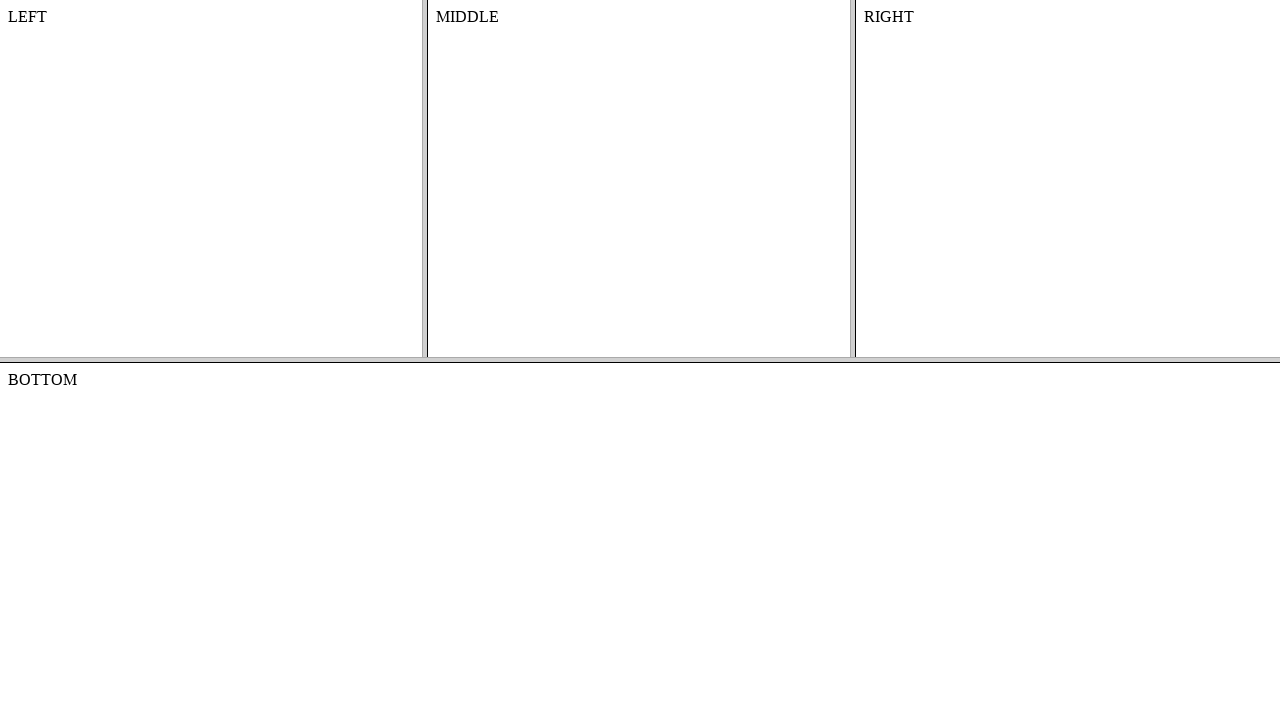

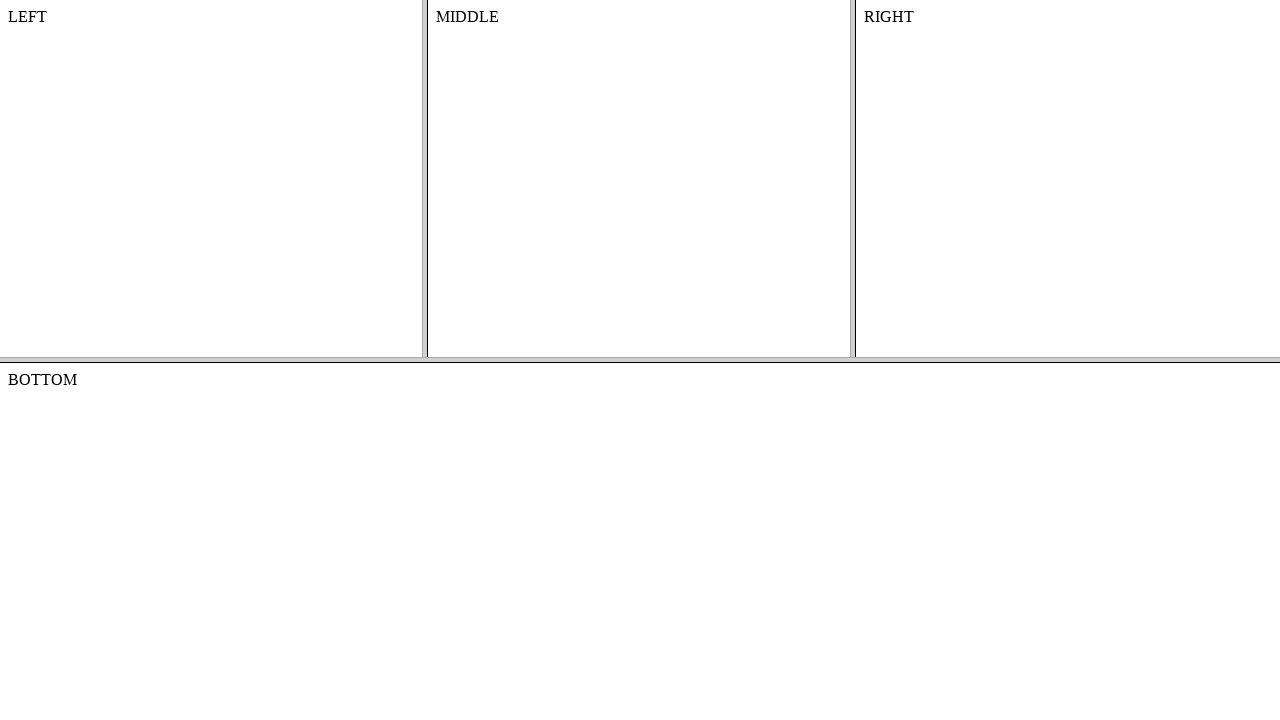